Navigates through multiple pages and verifies the logo is present in the header

Starting URL: https://study-brew.vercel.app

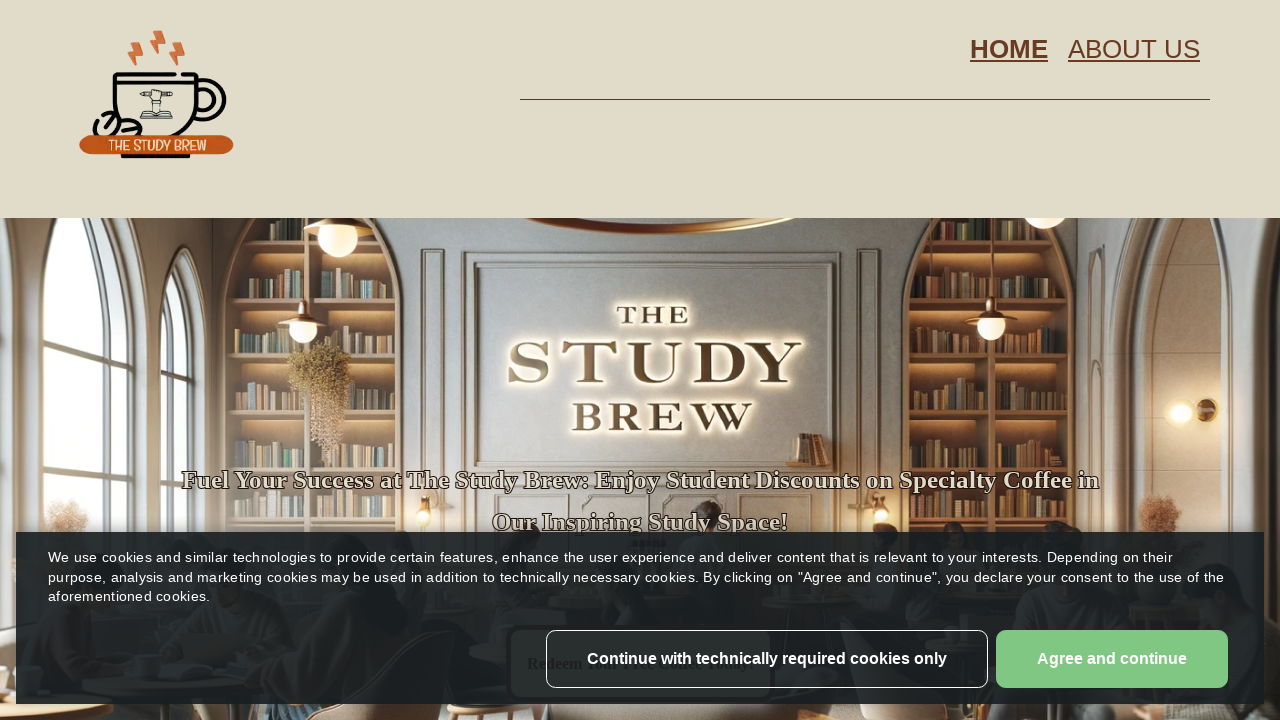

Navigated to about page
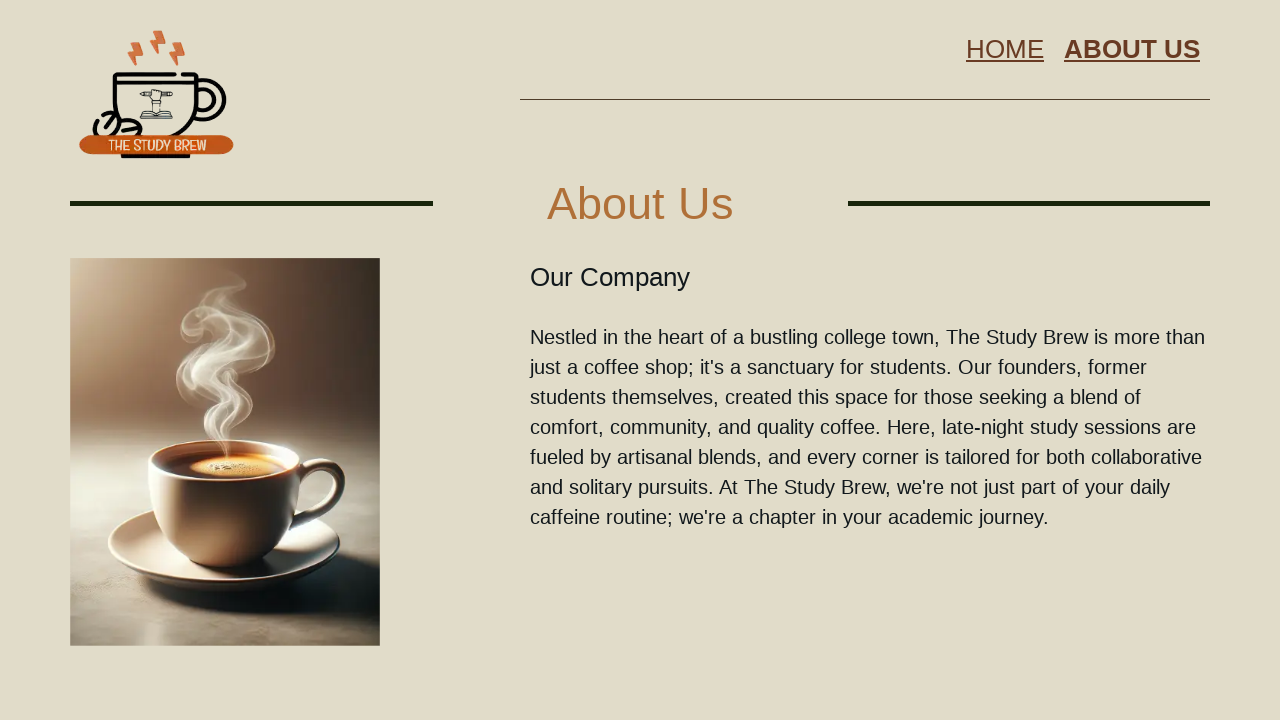

Navigated to privacy page
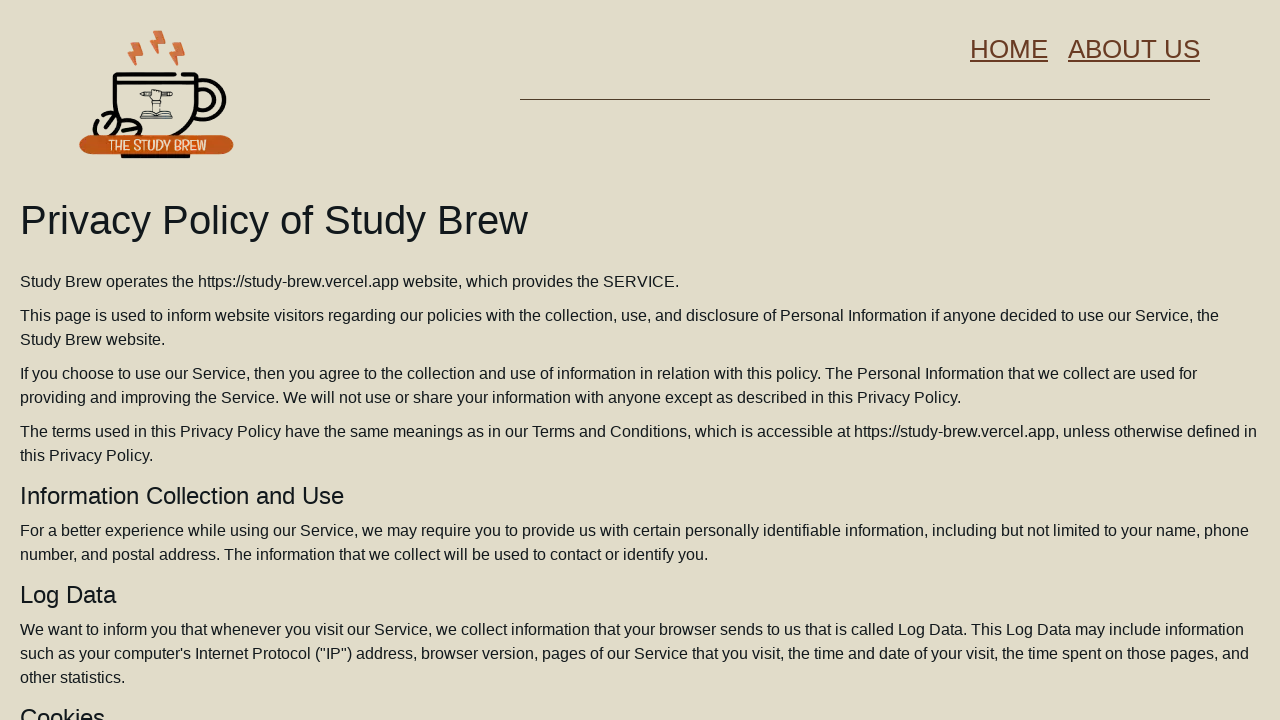

Located logo element in header
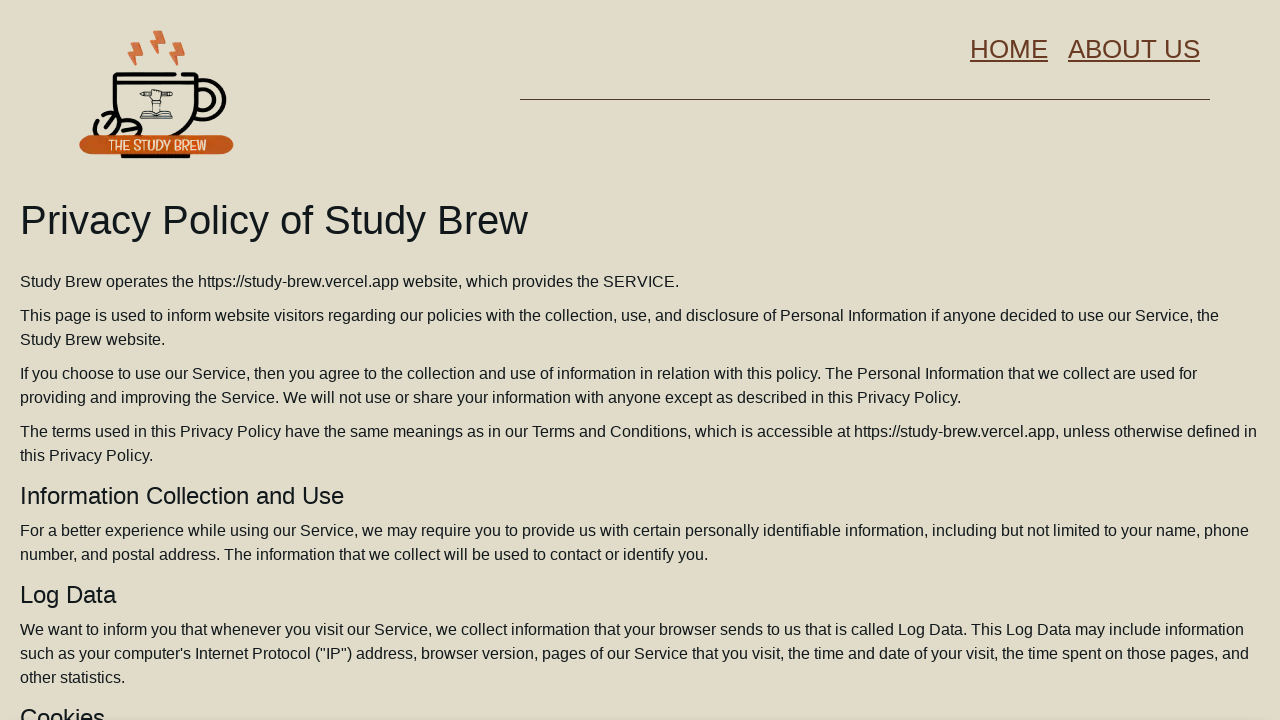

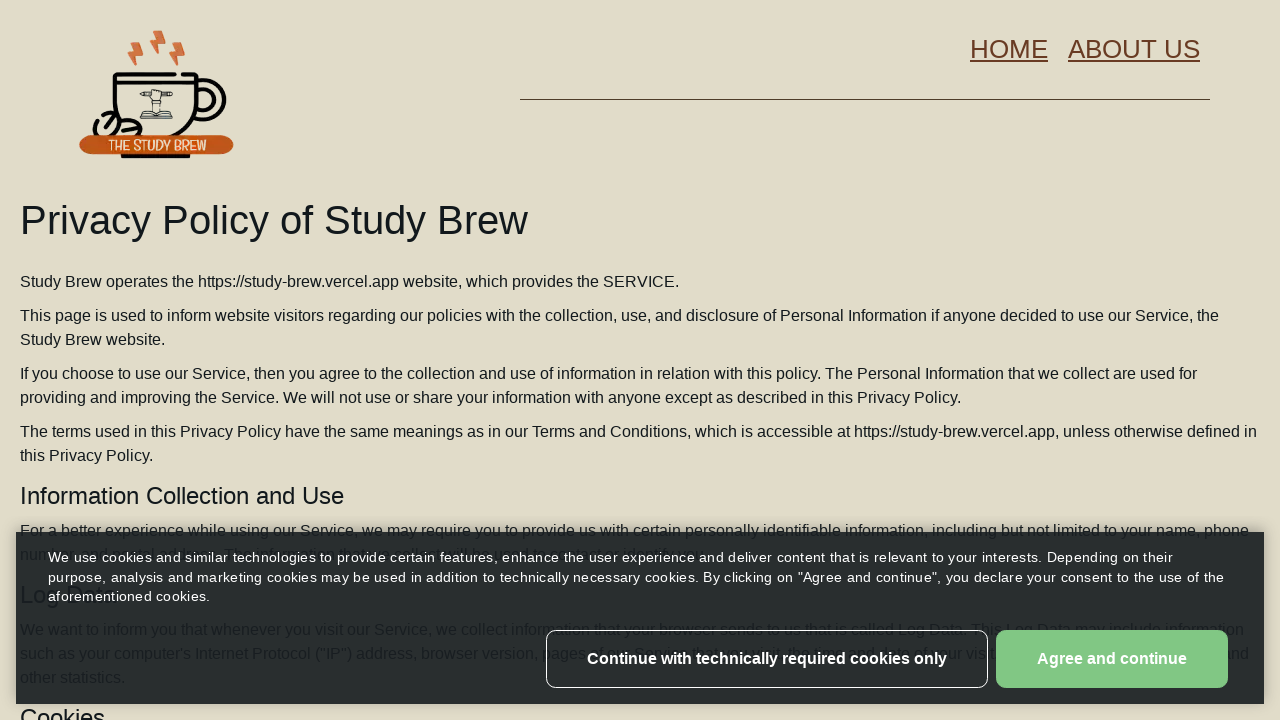